Tests window switching functionality by clicking a link that opens a new window, verifying content in both windows

Starting URL: https://the-internet.herokuapp.com/windows

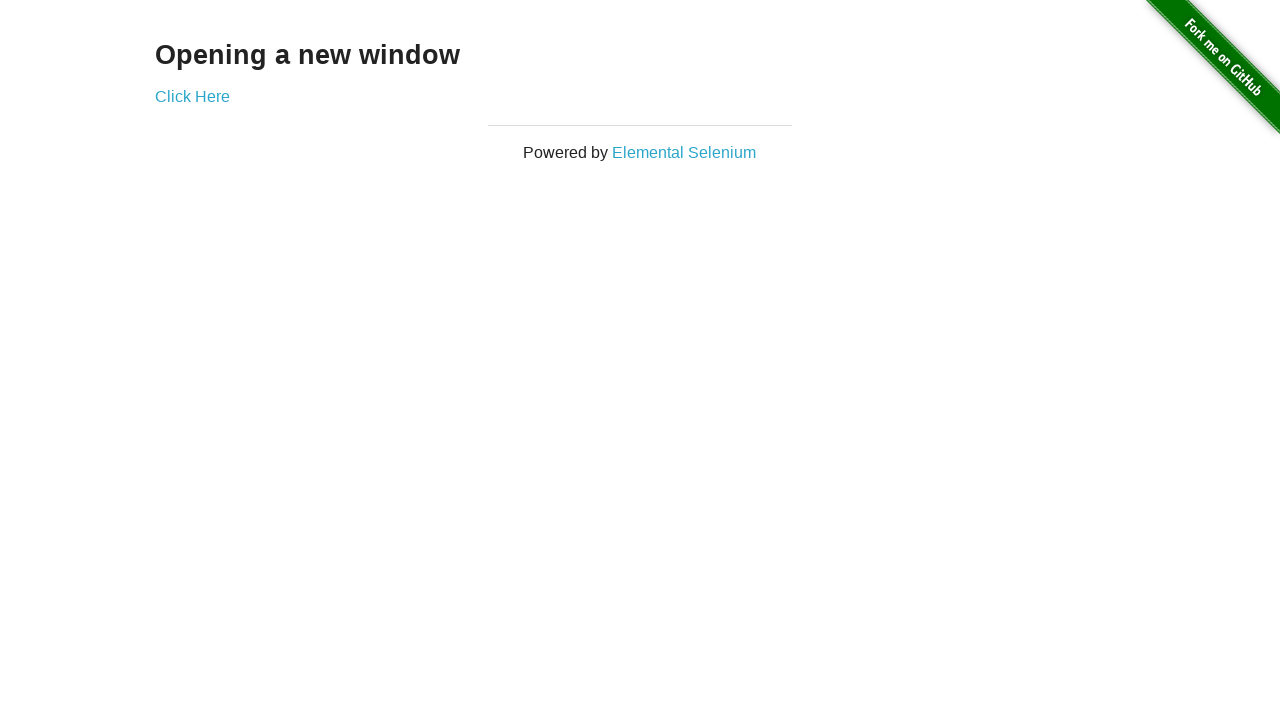

Clicked 'Click Here' link at (192, 96) on text=Click Here
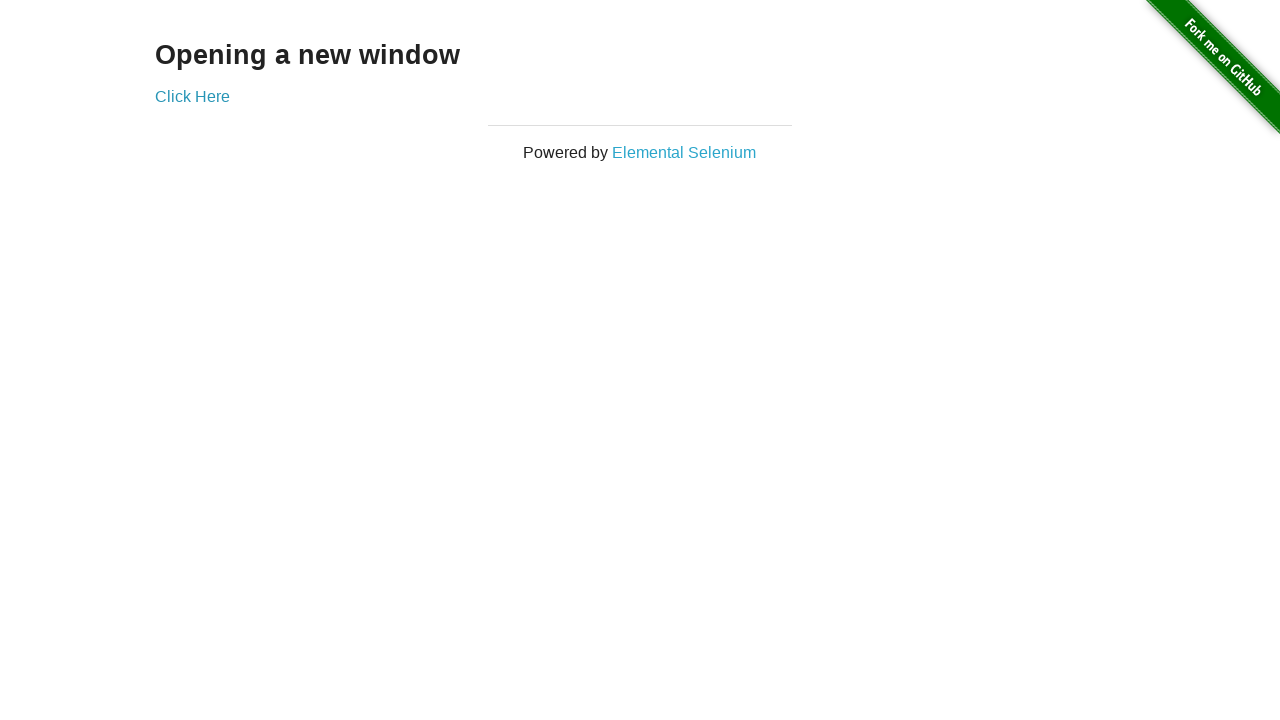

Clicked 'Click Here' link and new window opened at (192, 96) on text=Click Here
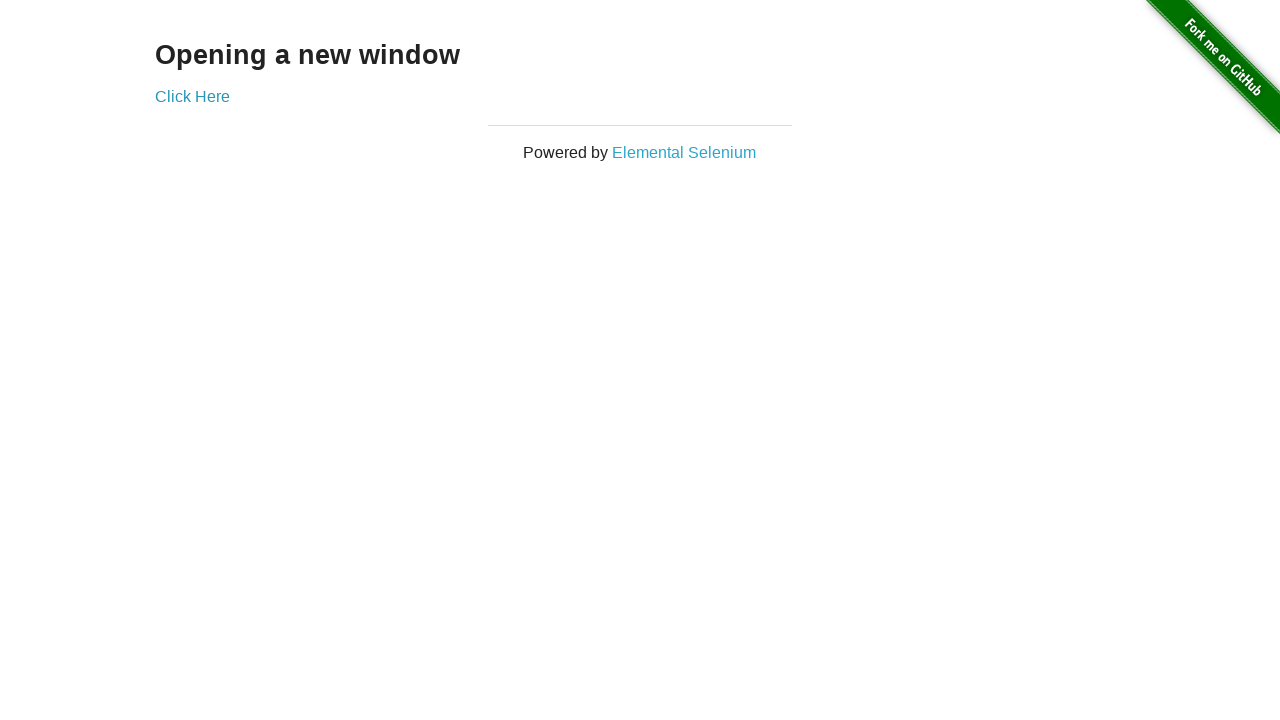

Captured new window/tab reference
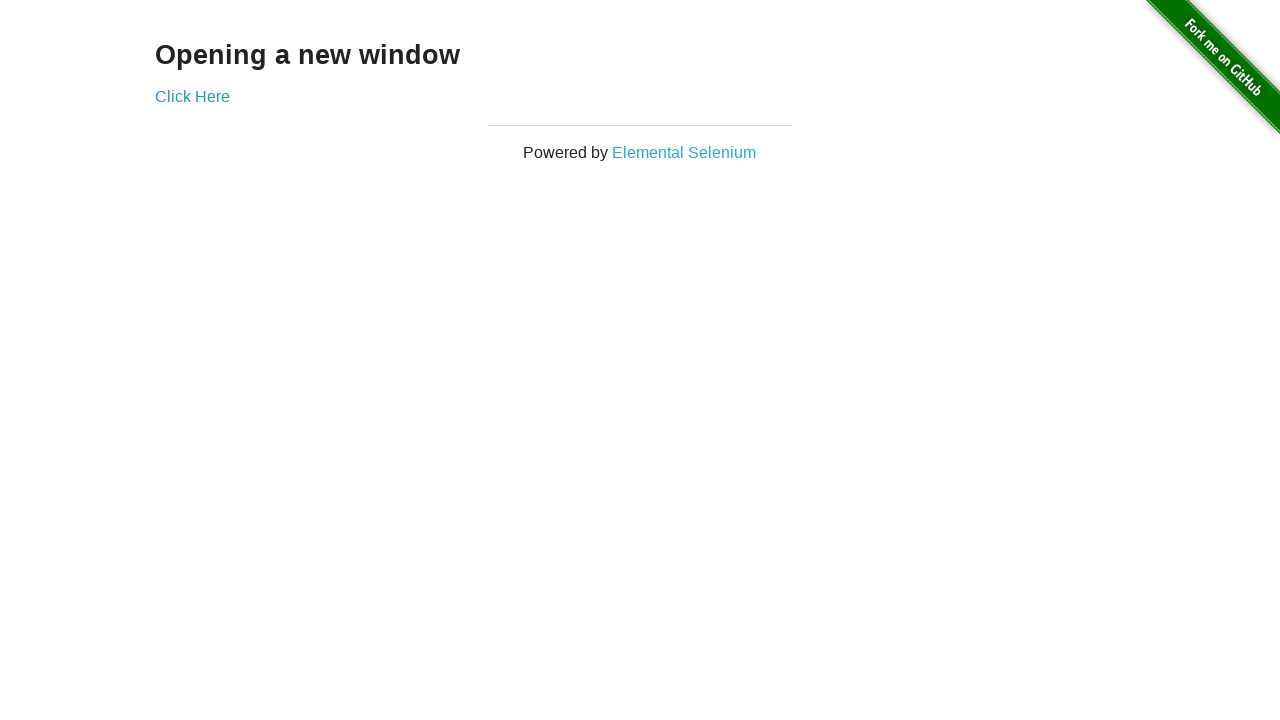

New window finished loading
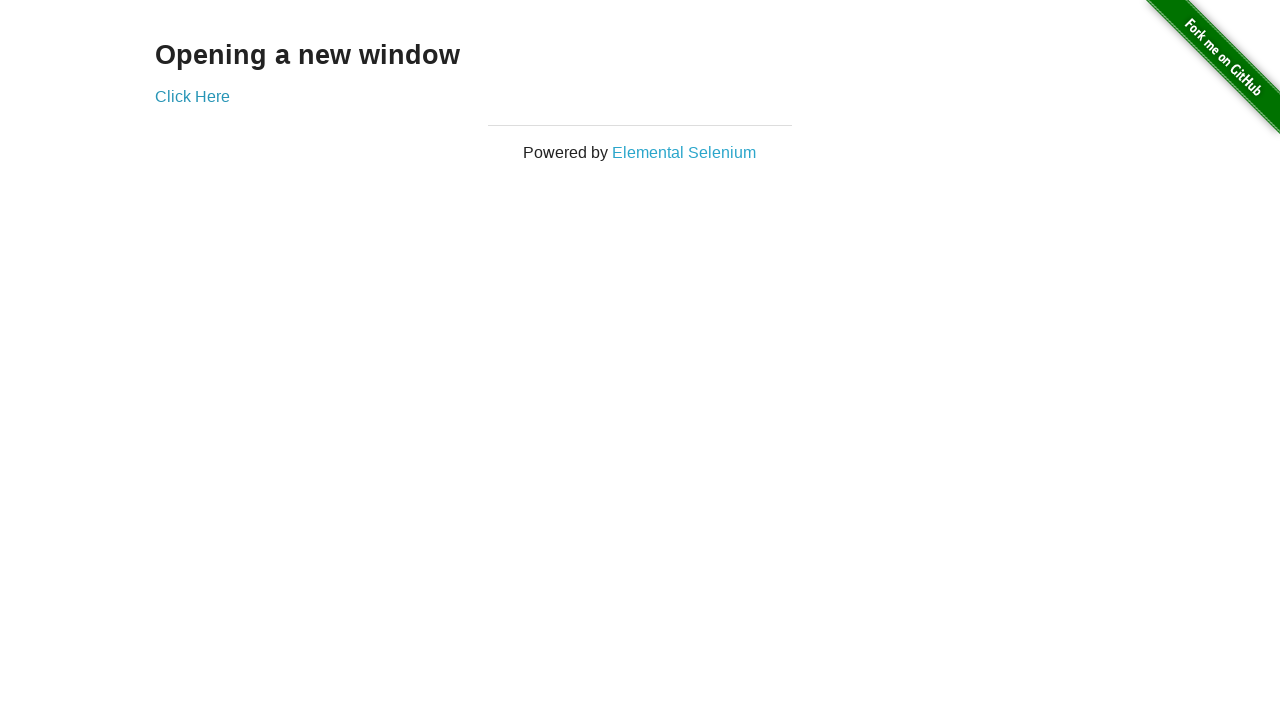

Retrieved h3 text from new window: New Window
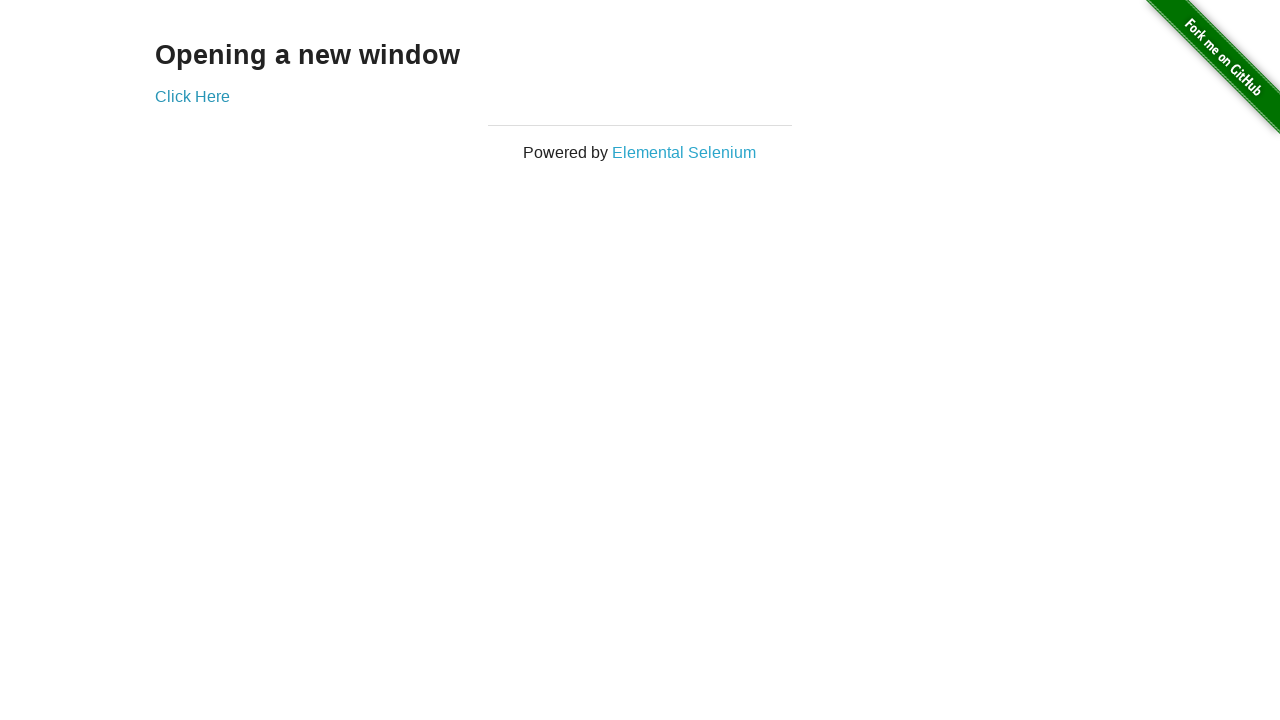

Printed new window h3 text to console
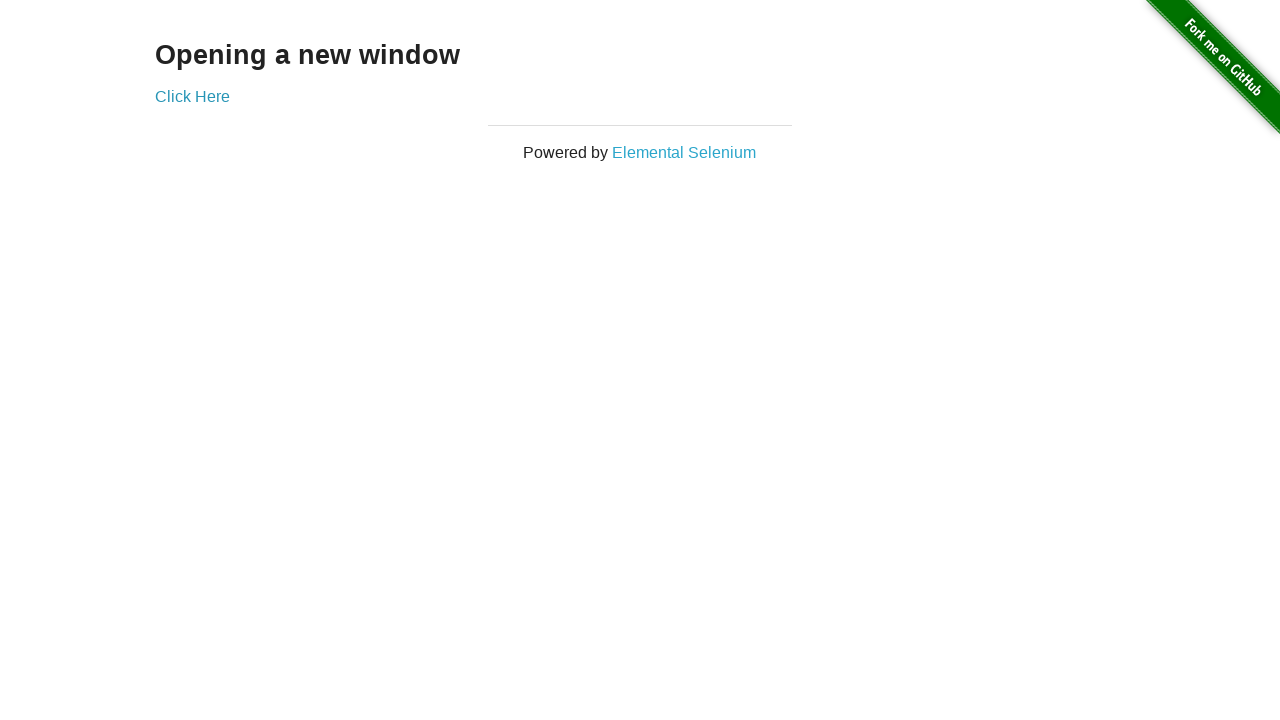

Closed new window
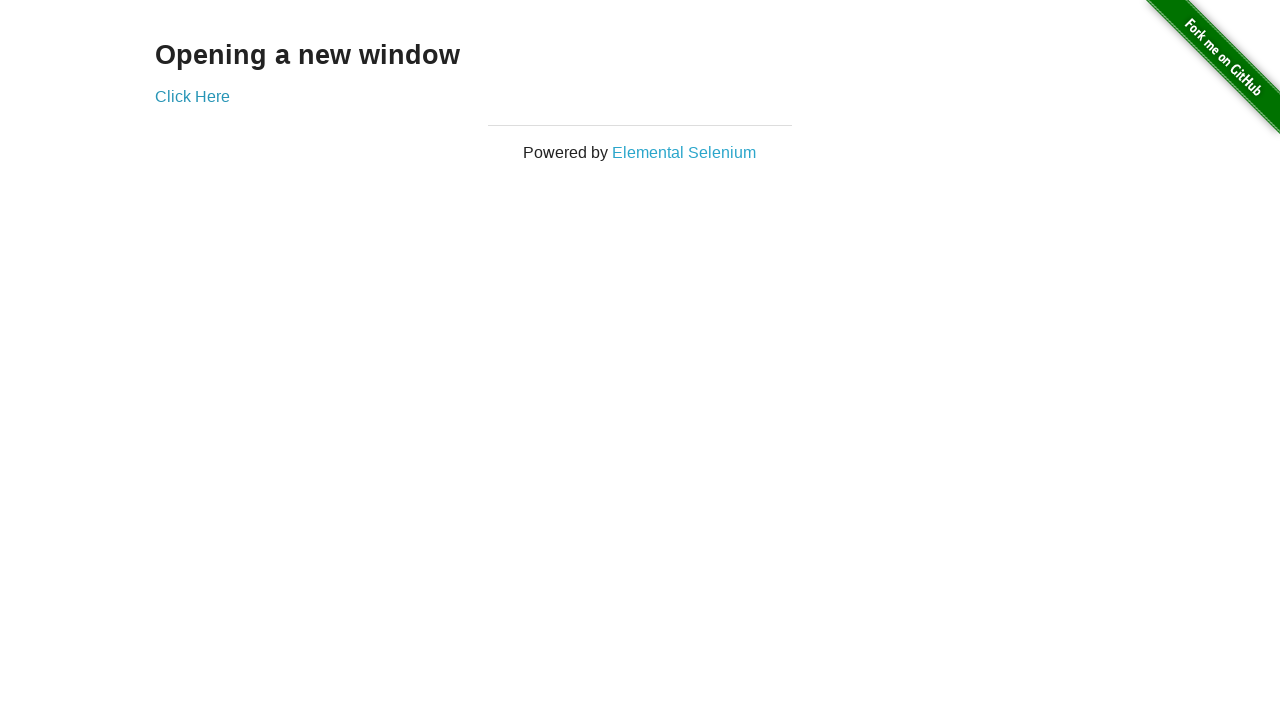

Retrieved h3 text from original window: Opening a new window
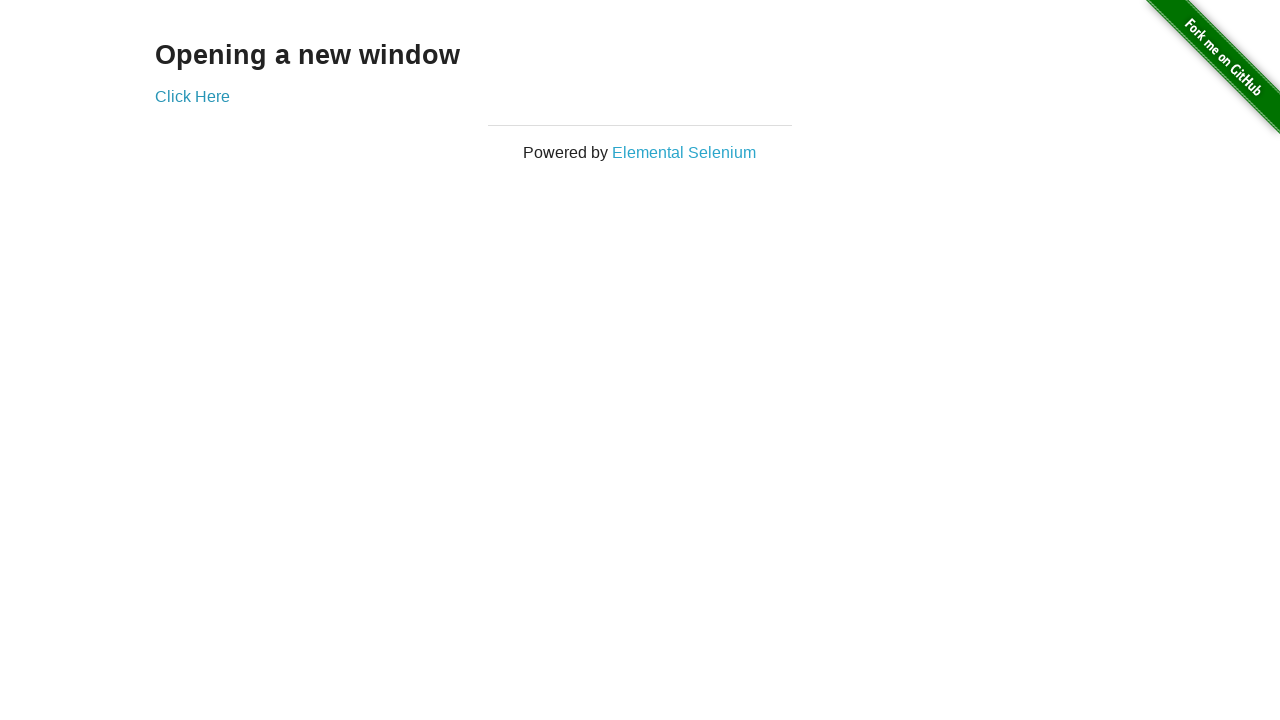

Printed original window h3 text to console
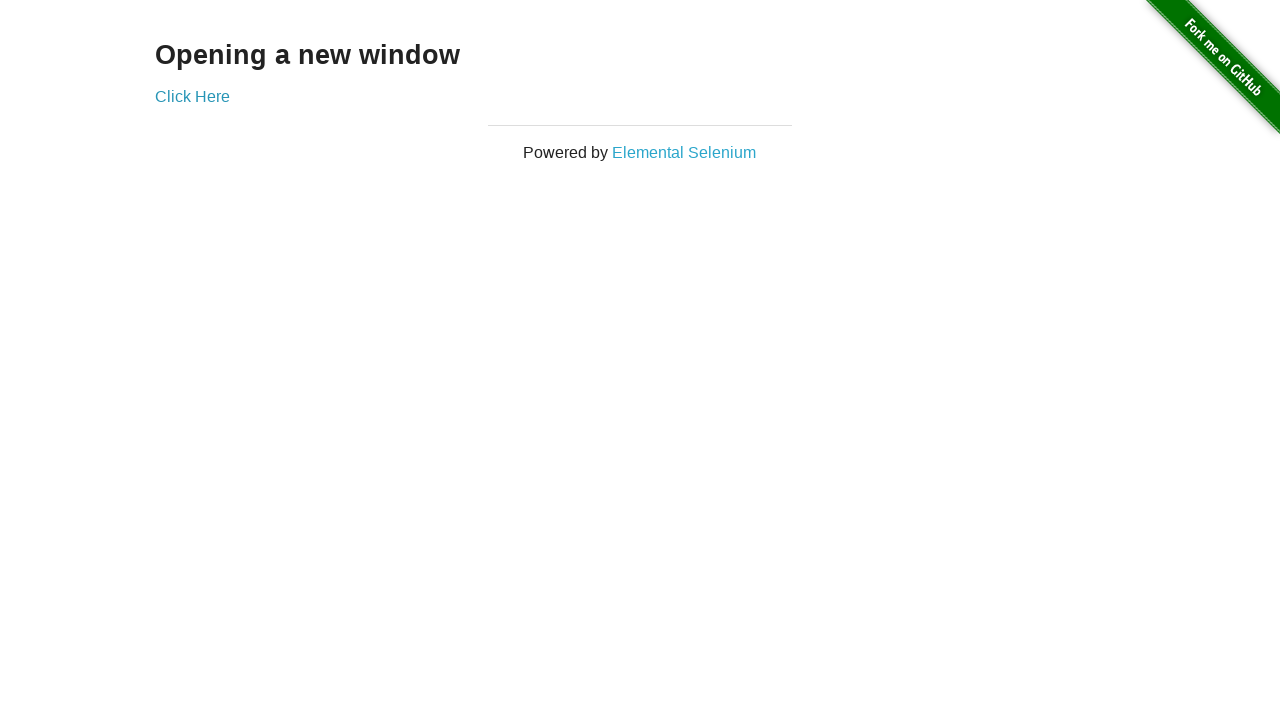

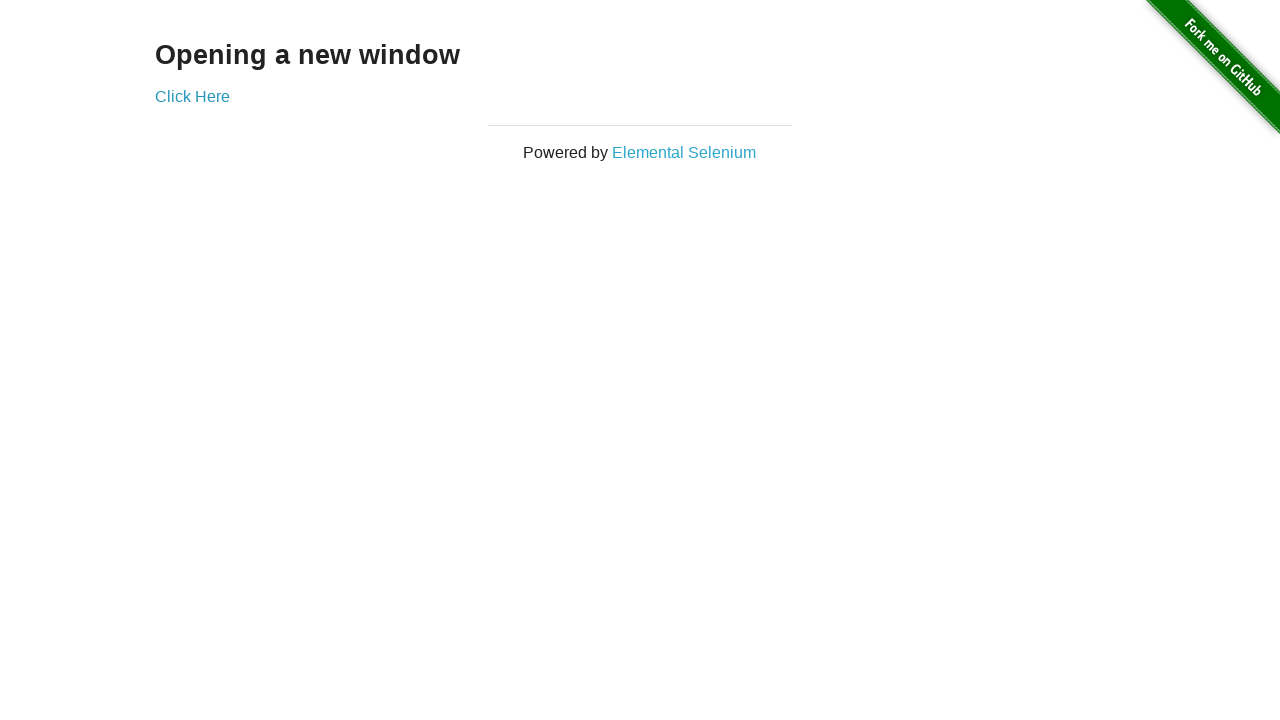